Tests checkbox toggle functionality by clicking each checkbox twice (select and deselect), then specifically selects Option 3 checkbox.

Starting URL: https://kristinek.github.io/site/examples/actions

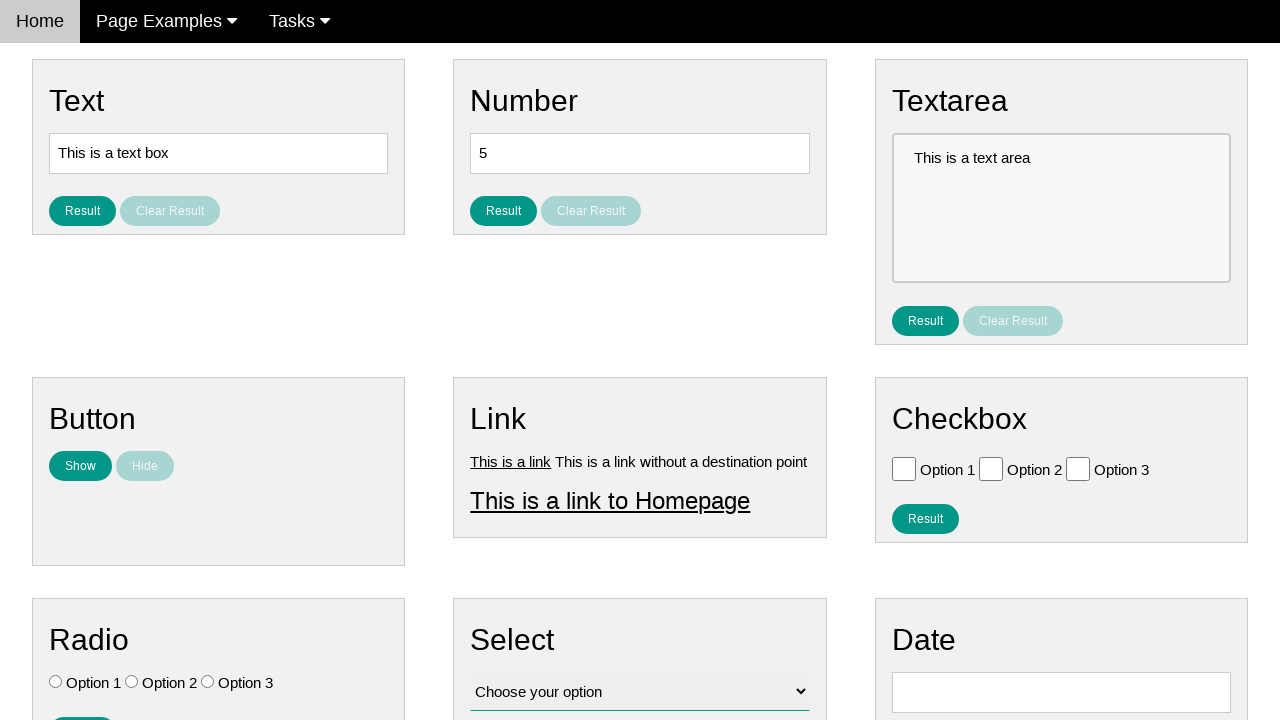

Navigated to checkbox actions example page
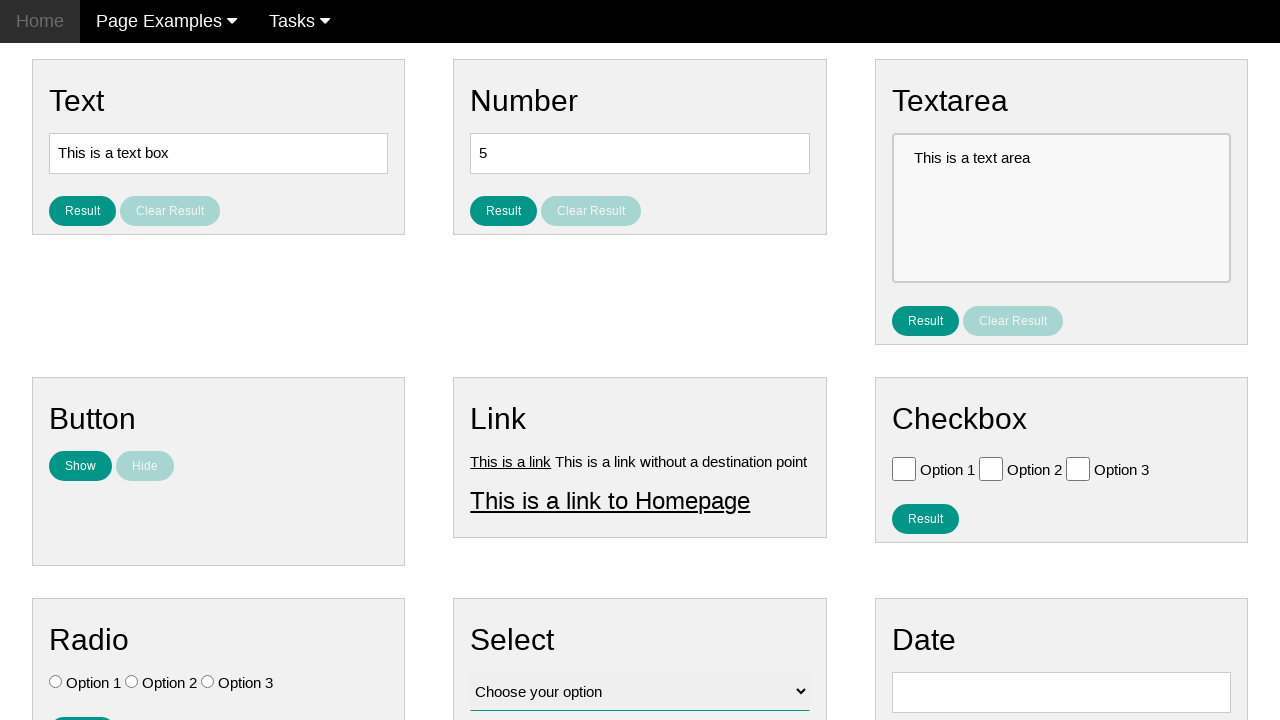

Located all checkboxes on the page
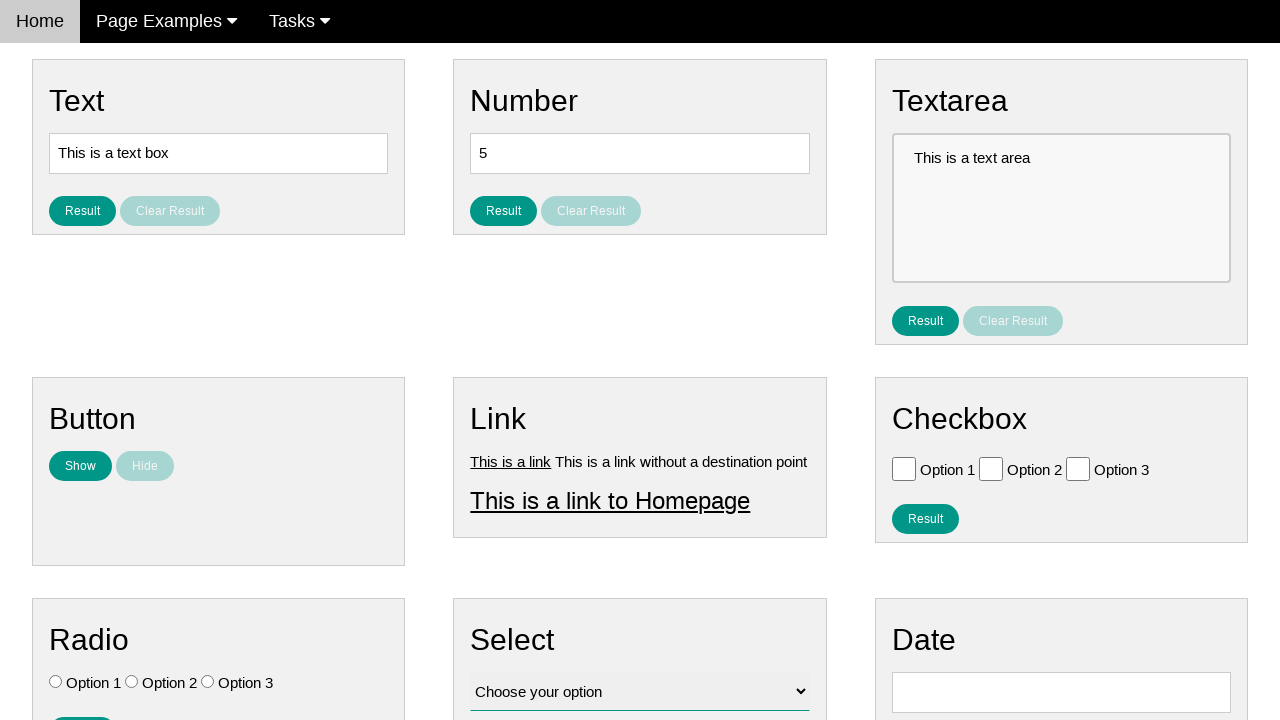

Found 3 checkboxes
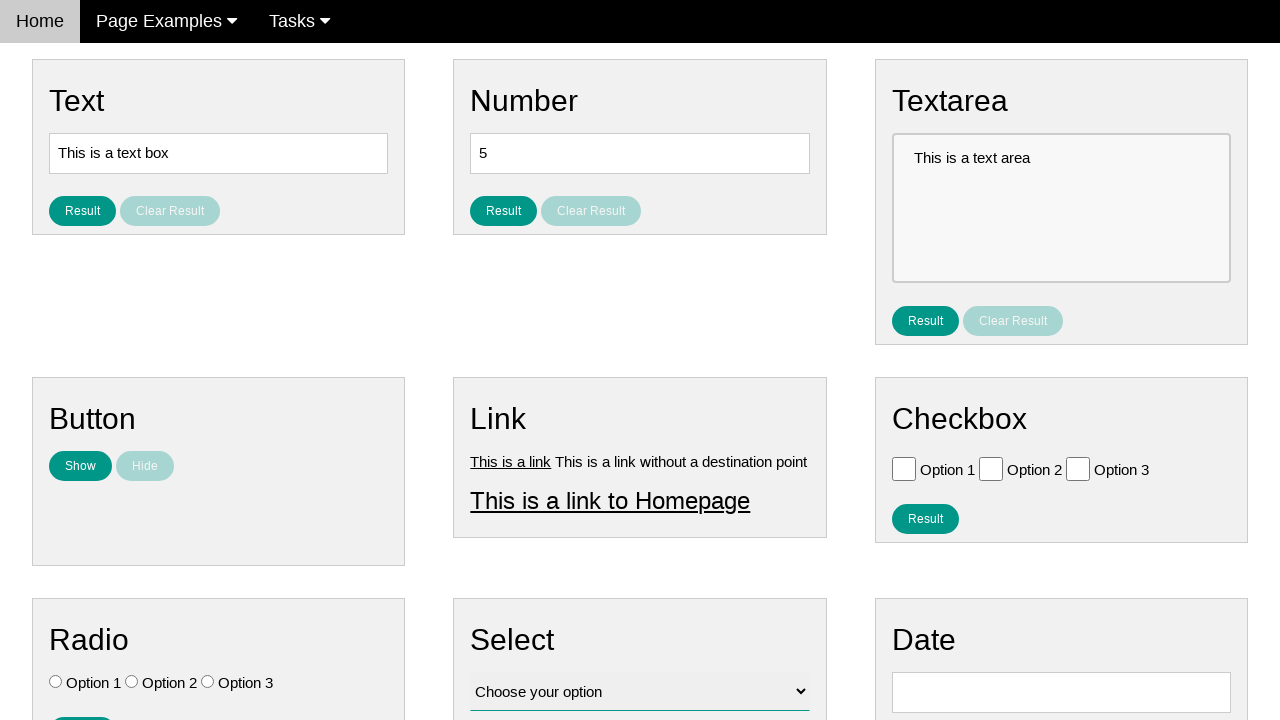

Clicked checkbox 1 to select at (904, 468) on .w3-check[type='checkbox'] >> nth=0
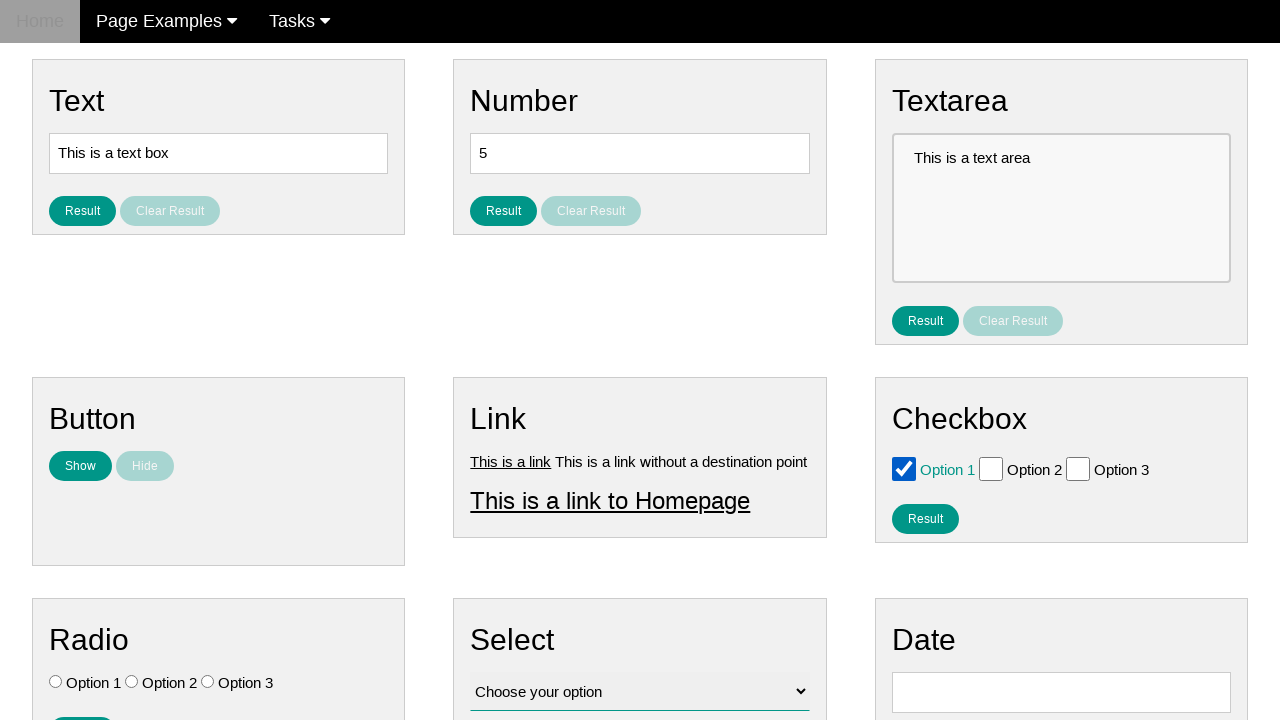

Clicked checkbox 1 to deselect at (904, 468) on .w3-check[type='checkbox'] >> nth=0
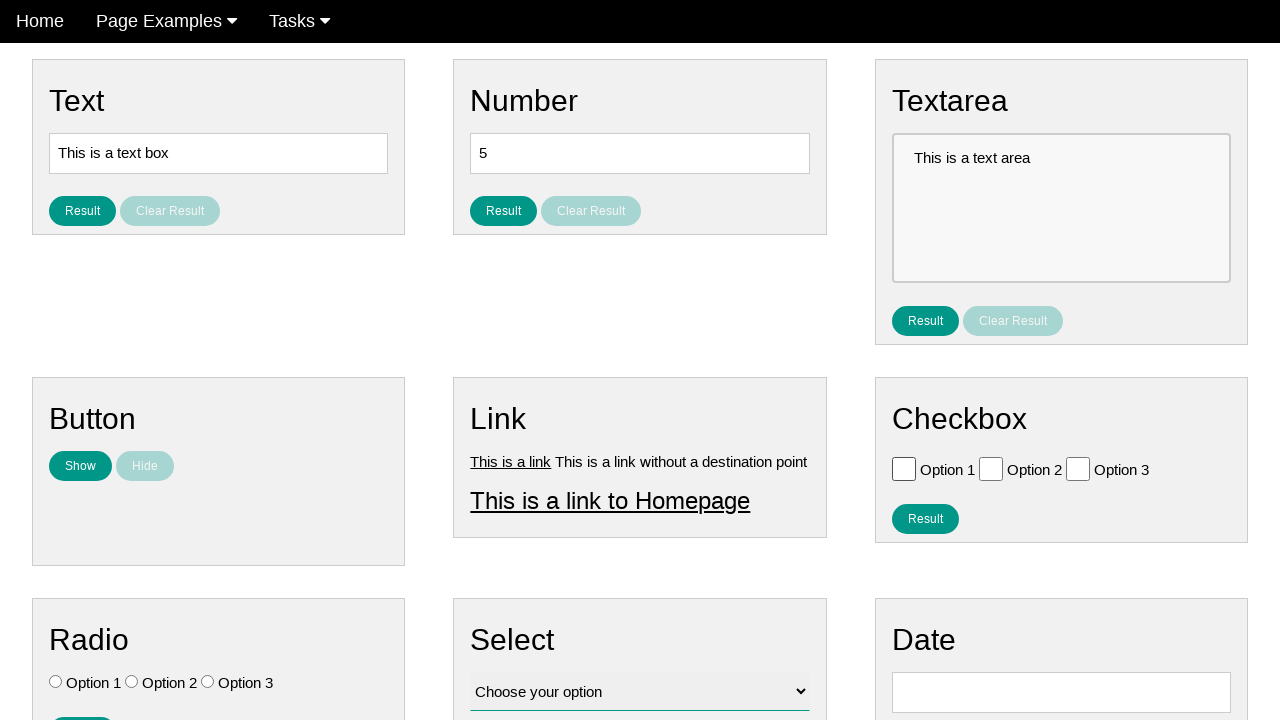

Clicked checkbox 2 to select at (991, 468) on .w3-check[type='checkbox'] >> nth=1
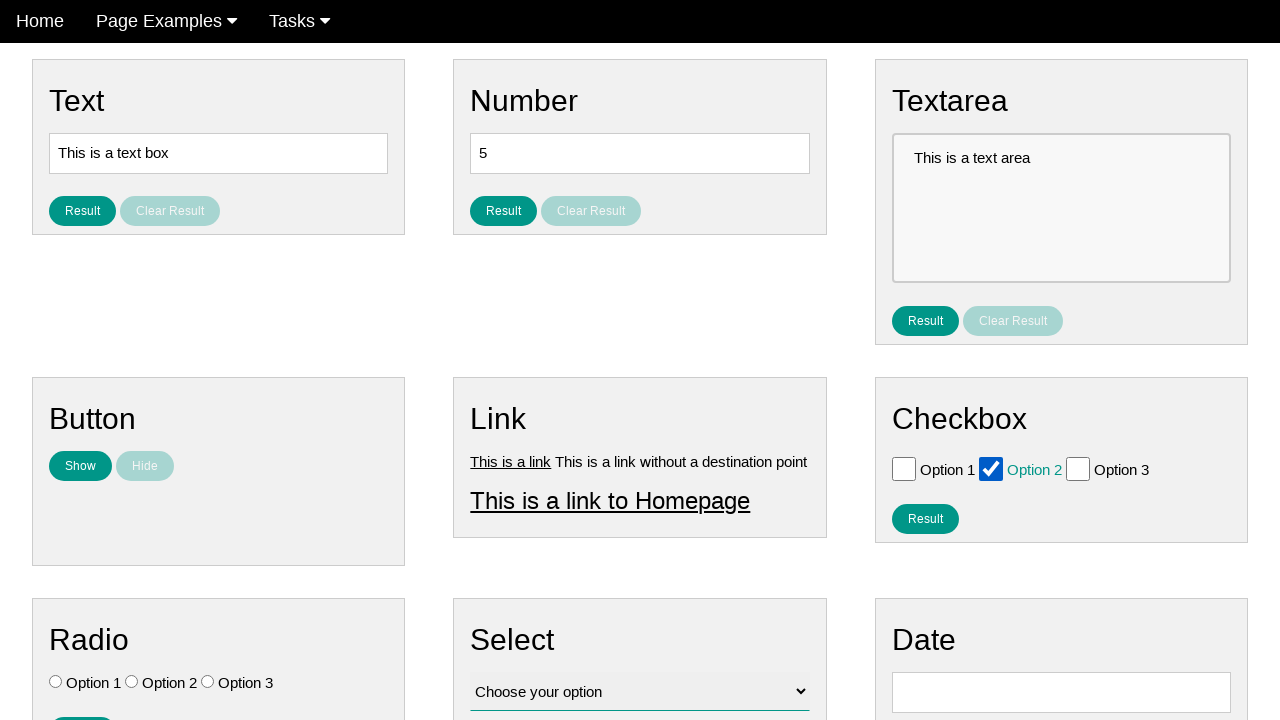

Clicked checkbox 2 to deselect at (991, 468) on .w3-check[type='checkbox'] >> nth=1
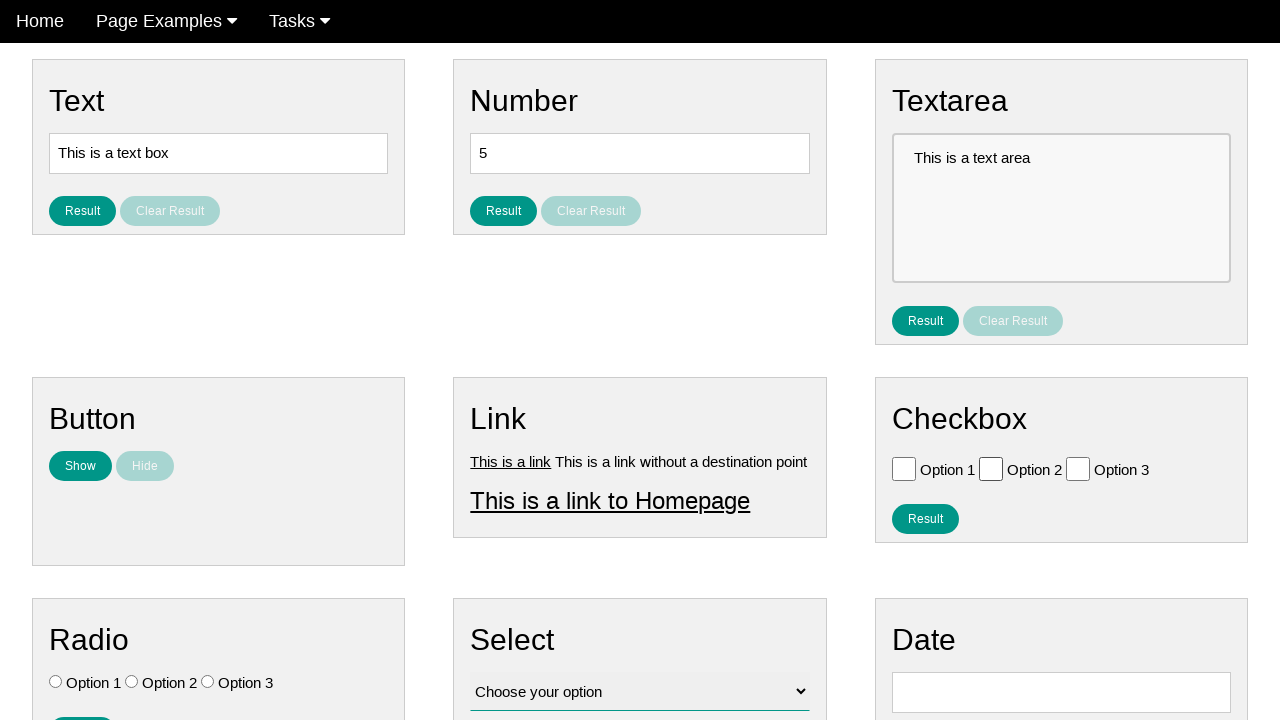

Clicked checkbox 3 to select at (1078, 468) on .w3-check[type='checkbox'] >> nth=2
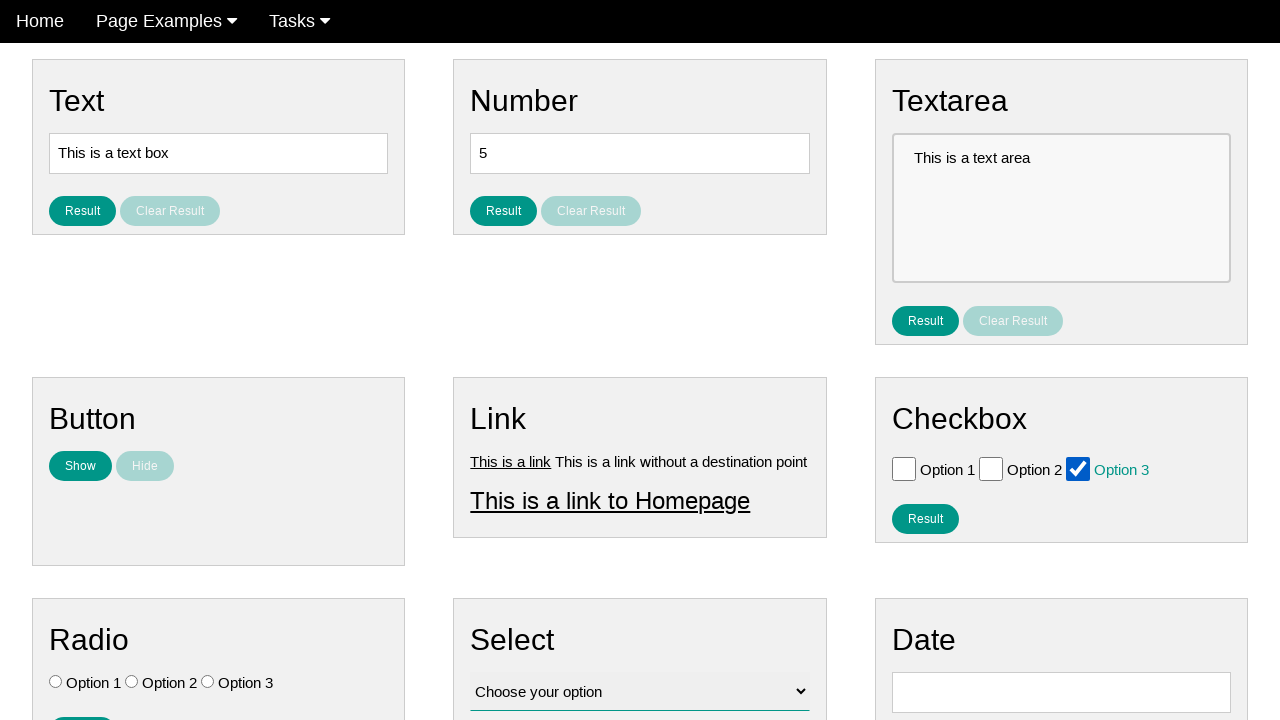

Clicked checkbox 3 to deselect at (1078, 468) on .w3-check[type='checkbox'] >> nth=2
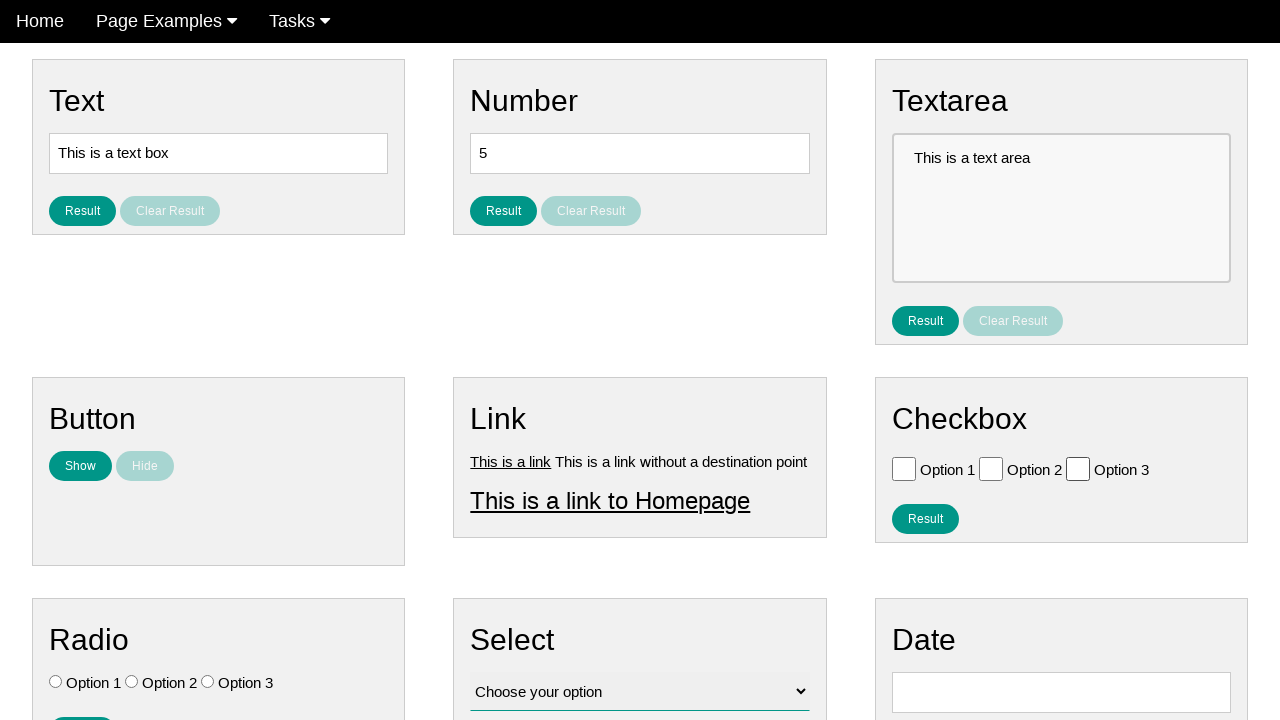

Selected Option 3 checkbox at (1078, 468) on .w3-check[value='Option 3'][type='checkbox']
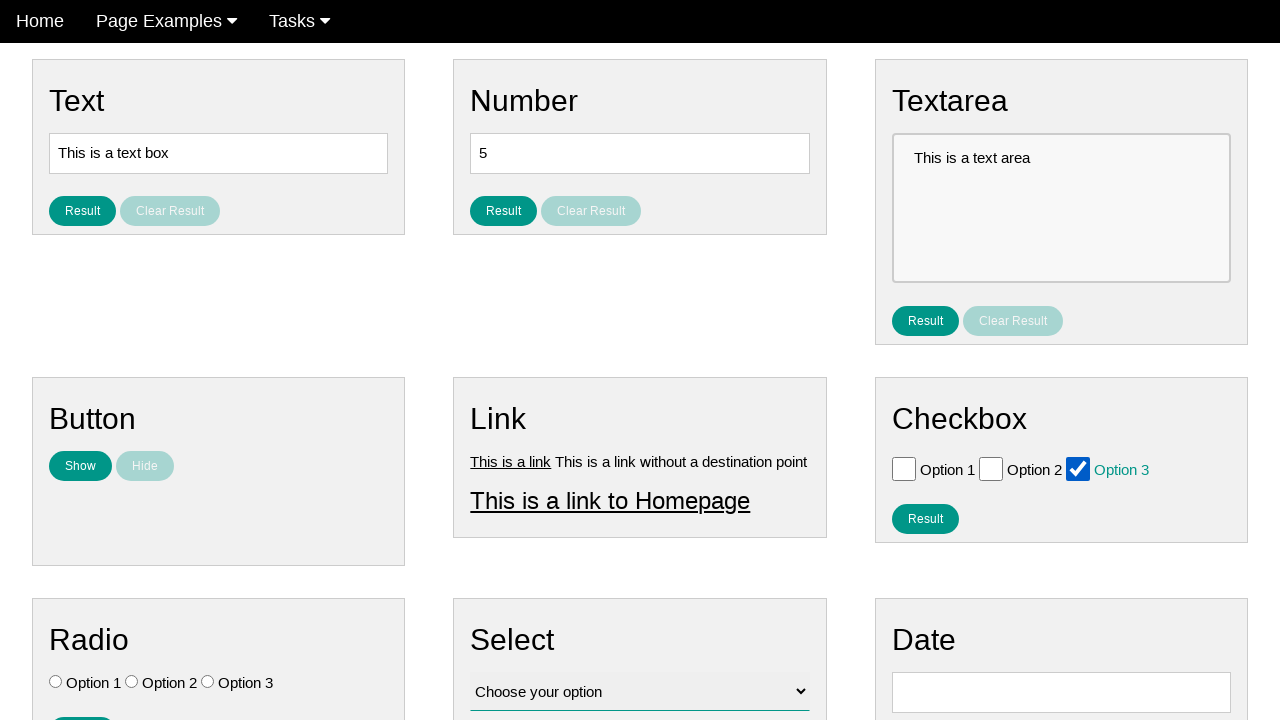

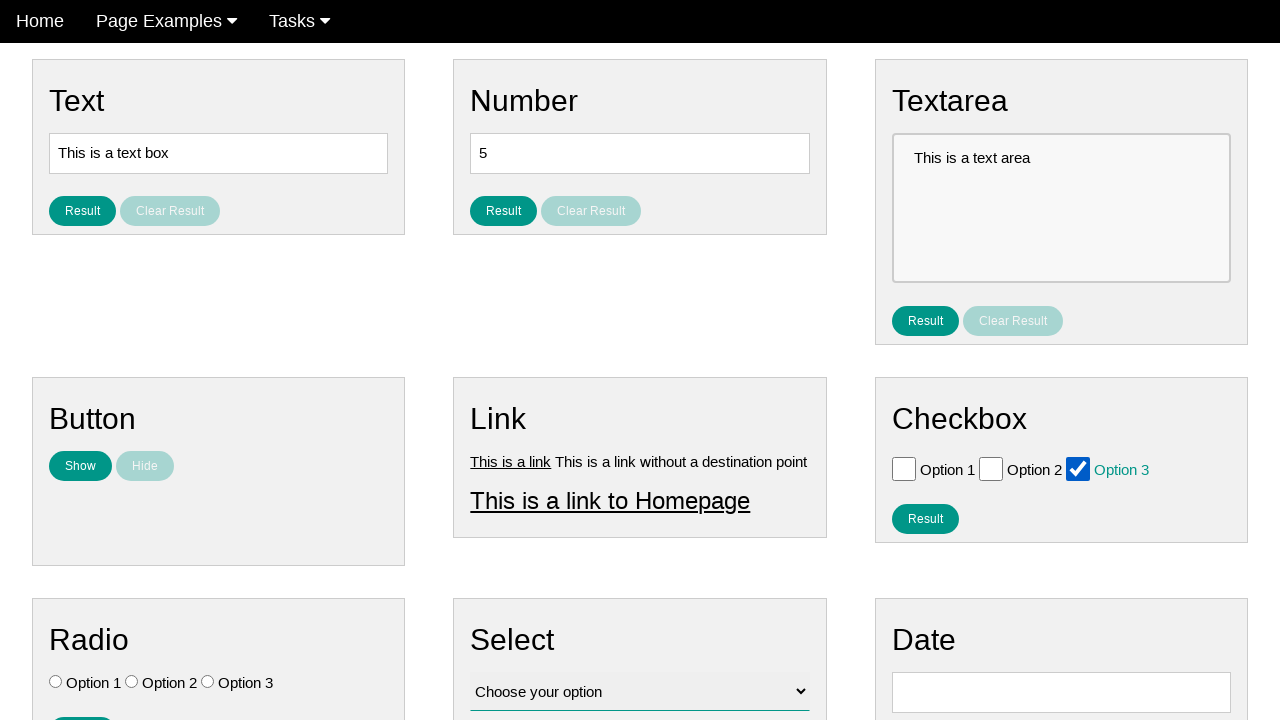